Tests user registration functionality on QKart e-commerce demo site by filling username, password, and confirm password fields, then submitting the registration form and verifying redirect to login page.

Starting URL: https://crio-qkart-frontend-qa.vercel.app/register

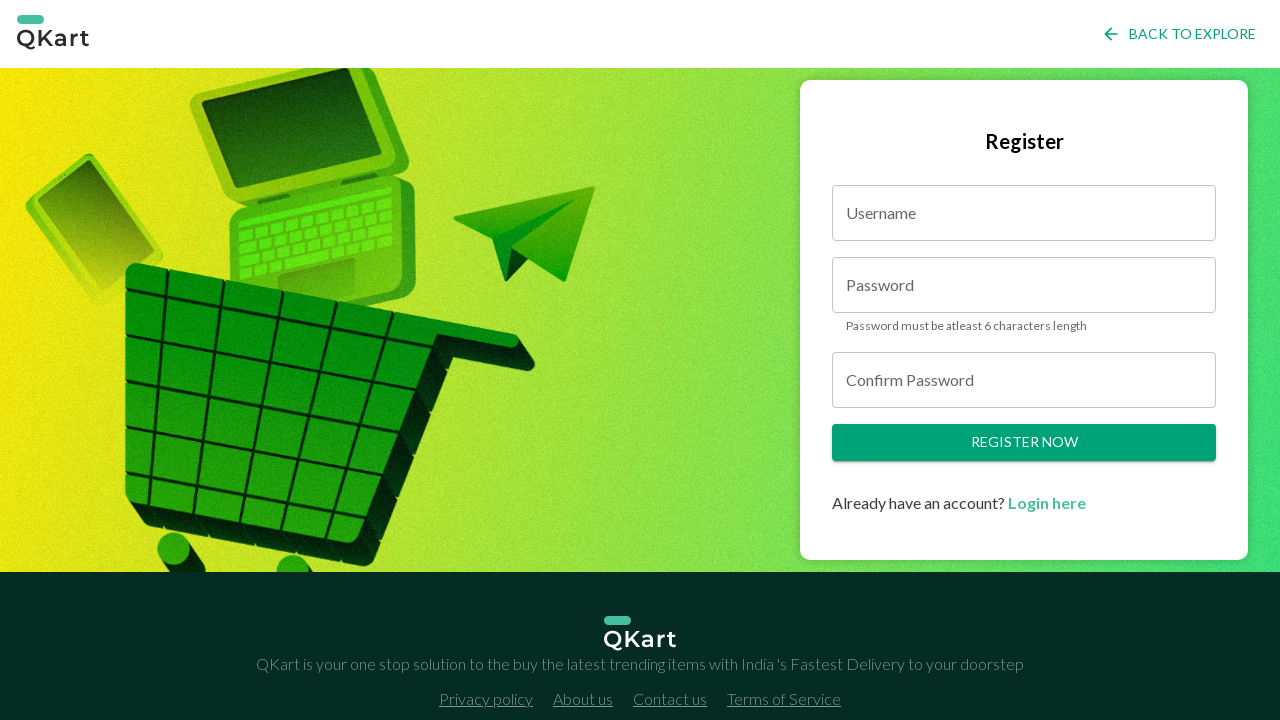

Filled username field with 'testuser_1772475074962' on #username
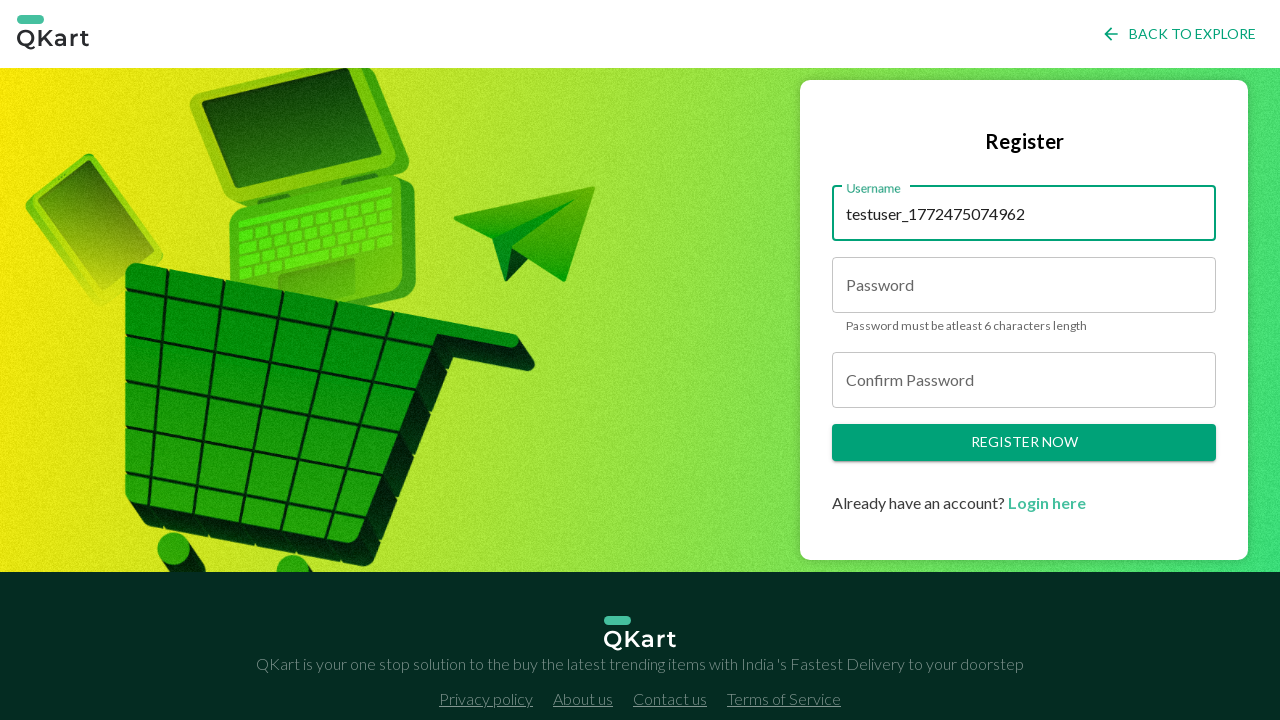

Filled password field with test password on #password
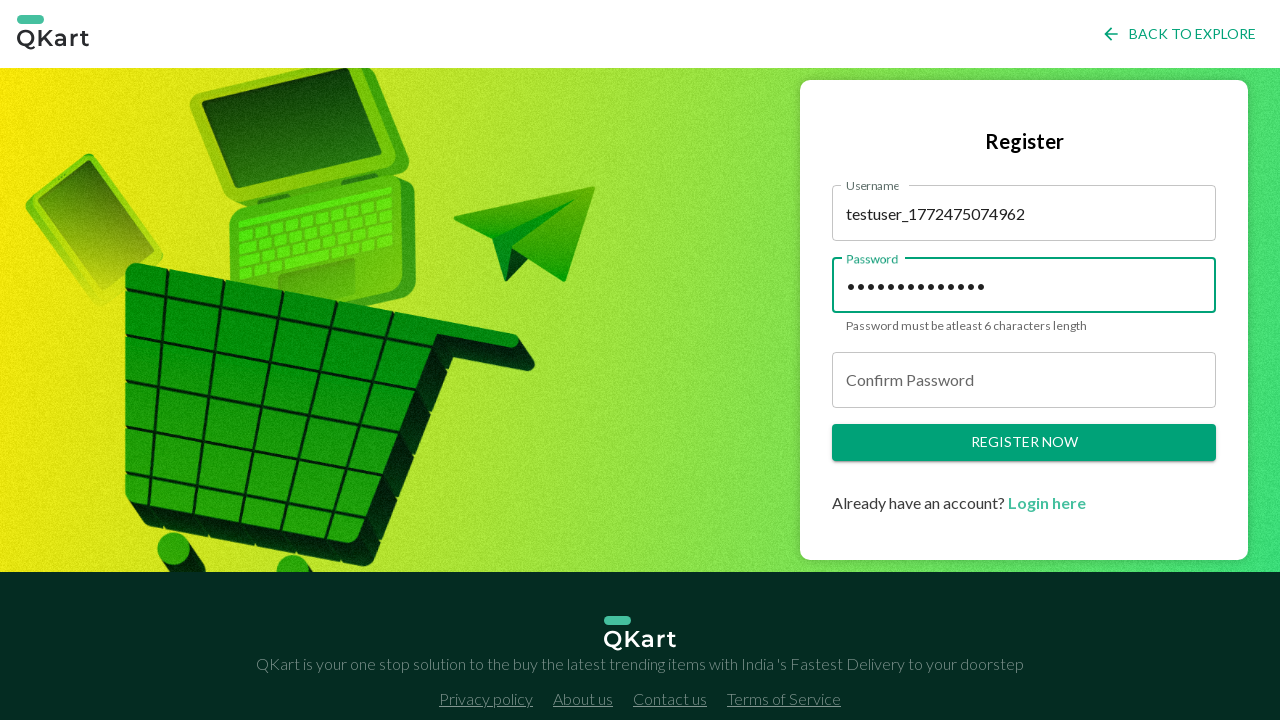

Filled confirm password field with test password on #confirmPassword
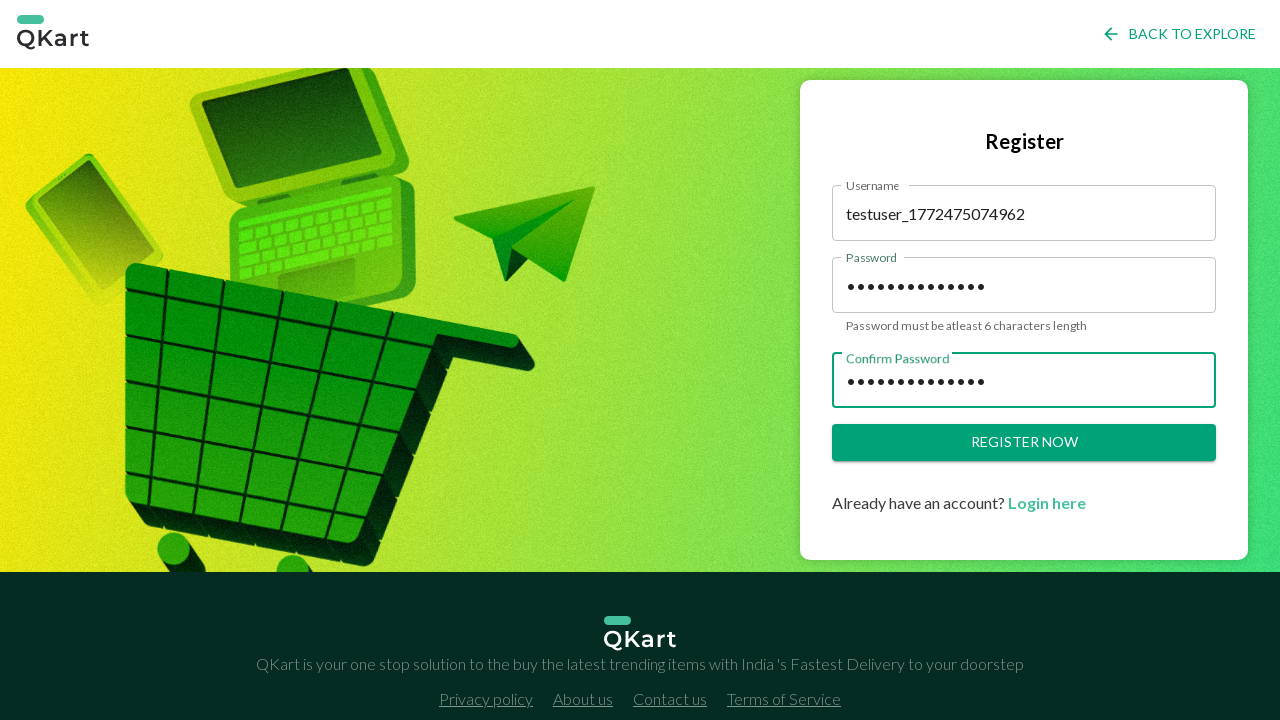

Clicked register button to submit registration form at (1024, 443) on .button
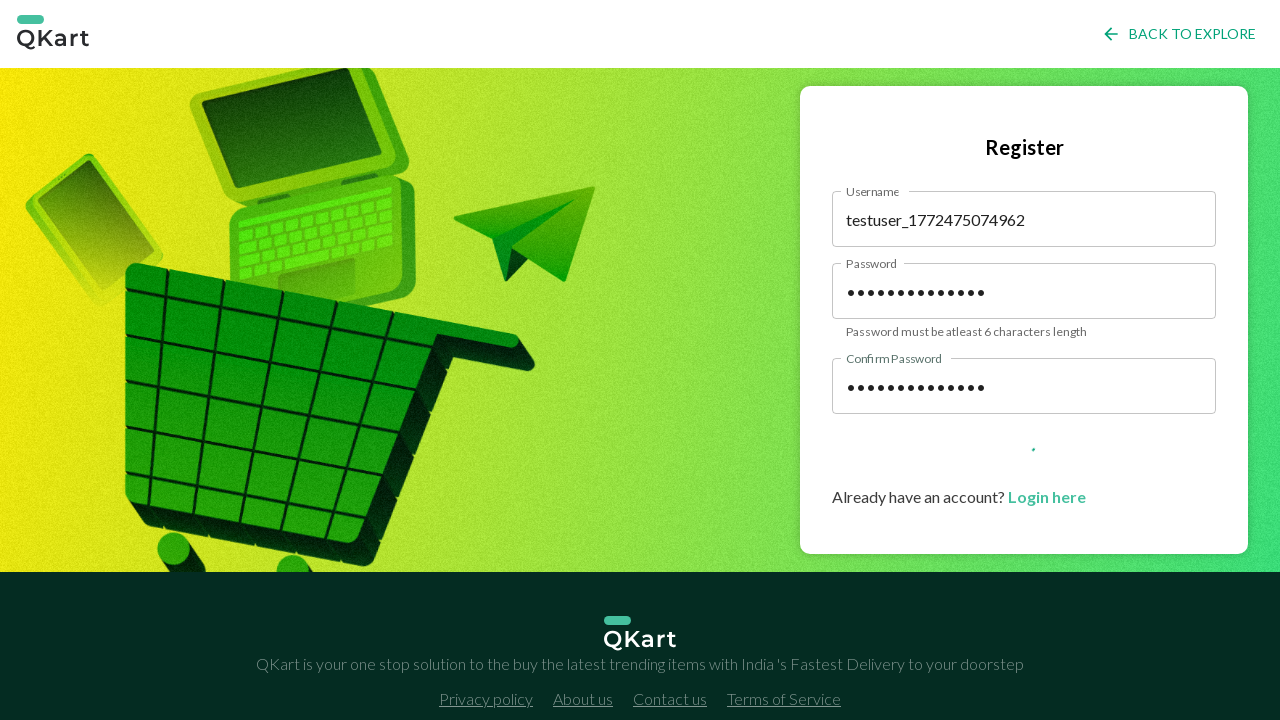

Successfully redirected to login page after registration
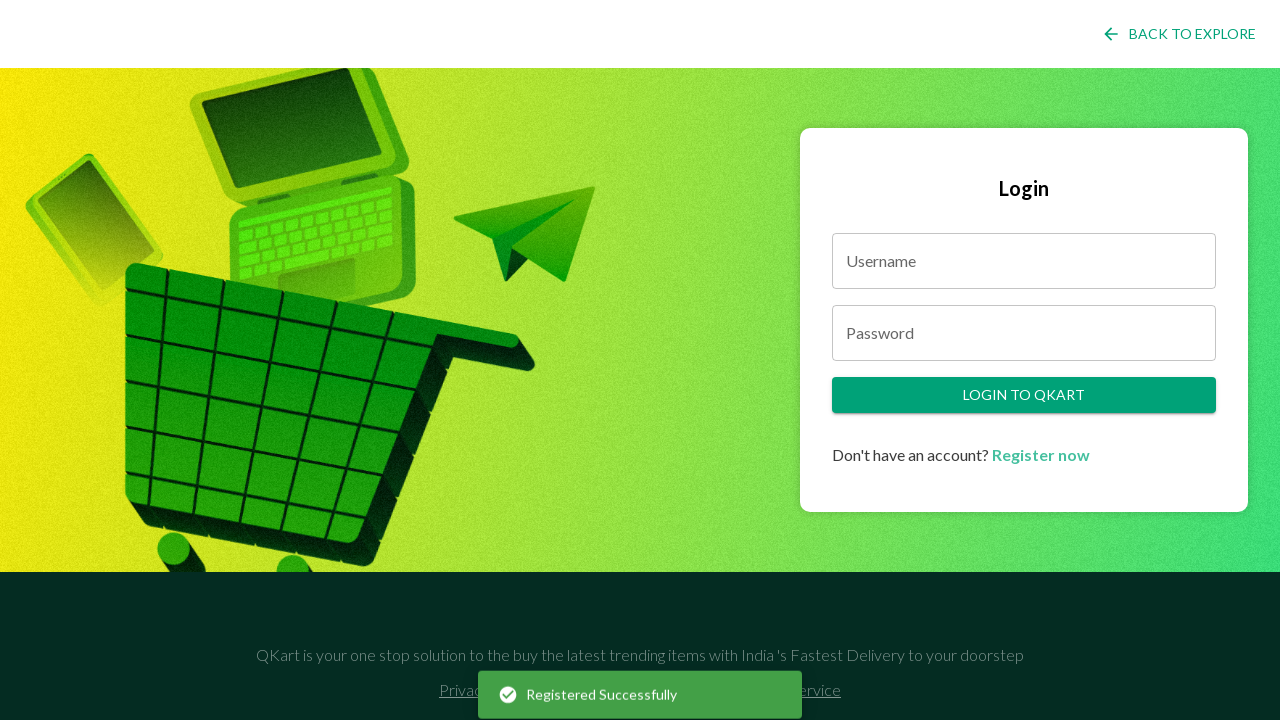

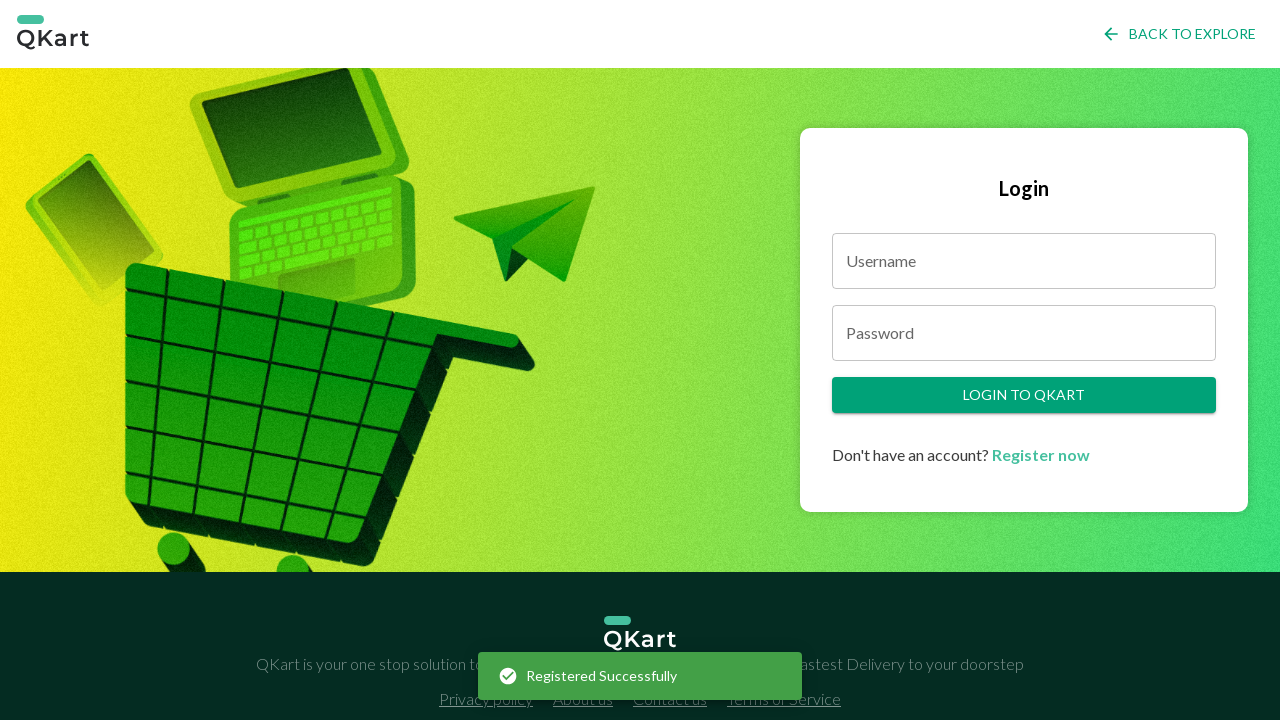